Tests JavaScript alert handling by clicking buttons that trigger alerts and accepting them, including a timed alert that appears after 5 seconds

Starting URL: https://demoqa.com/alerts

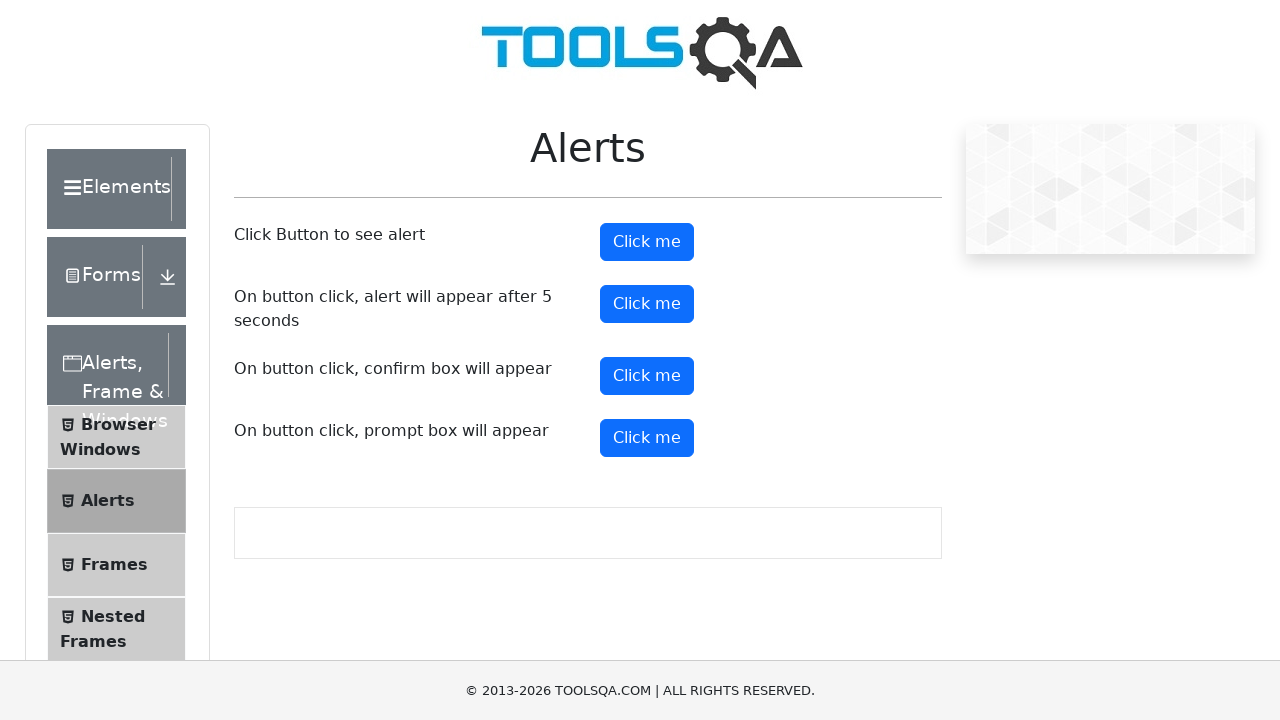

Clicked the alert button to trigger immediate alert at (647, 242) on #alertButton
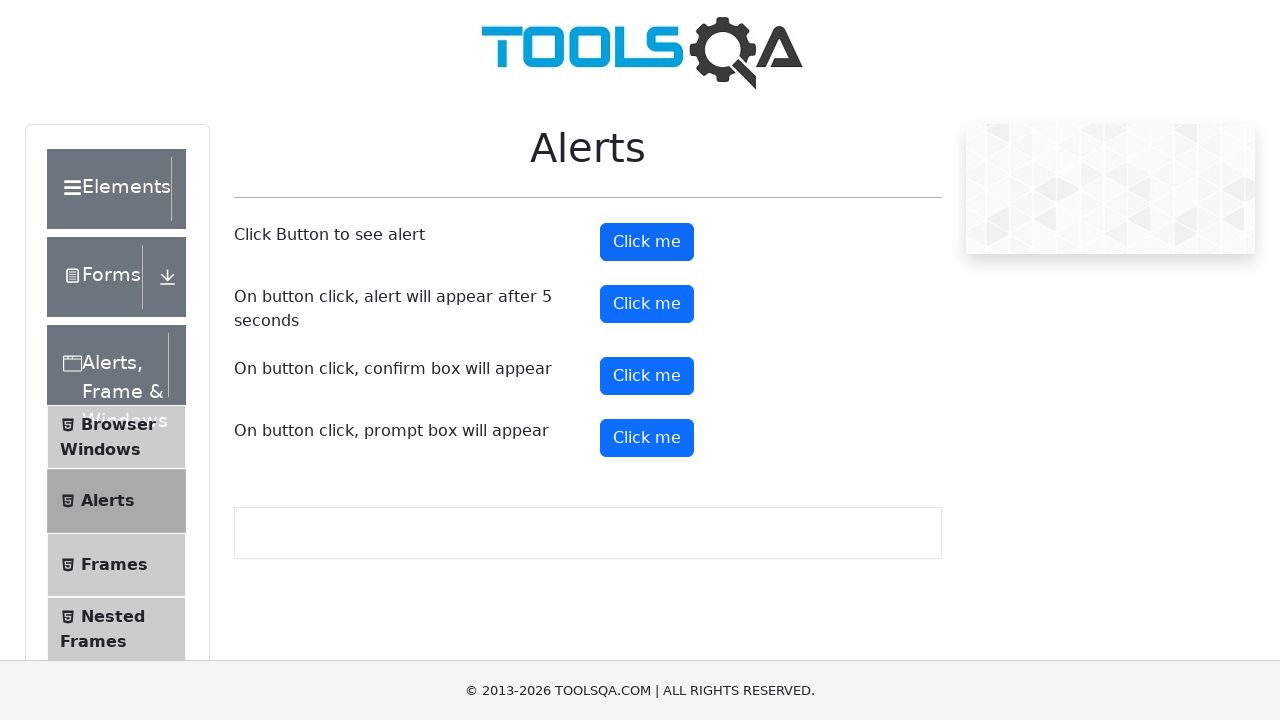

Set up dialog handler to accept alerts
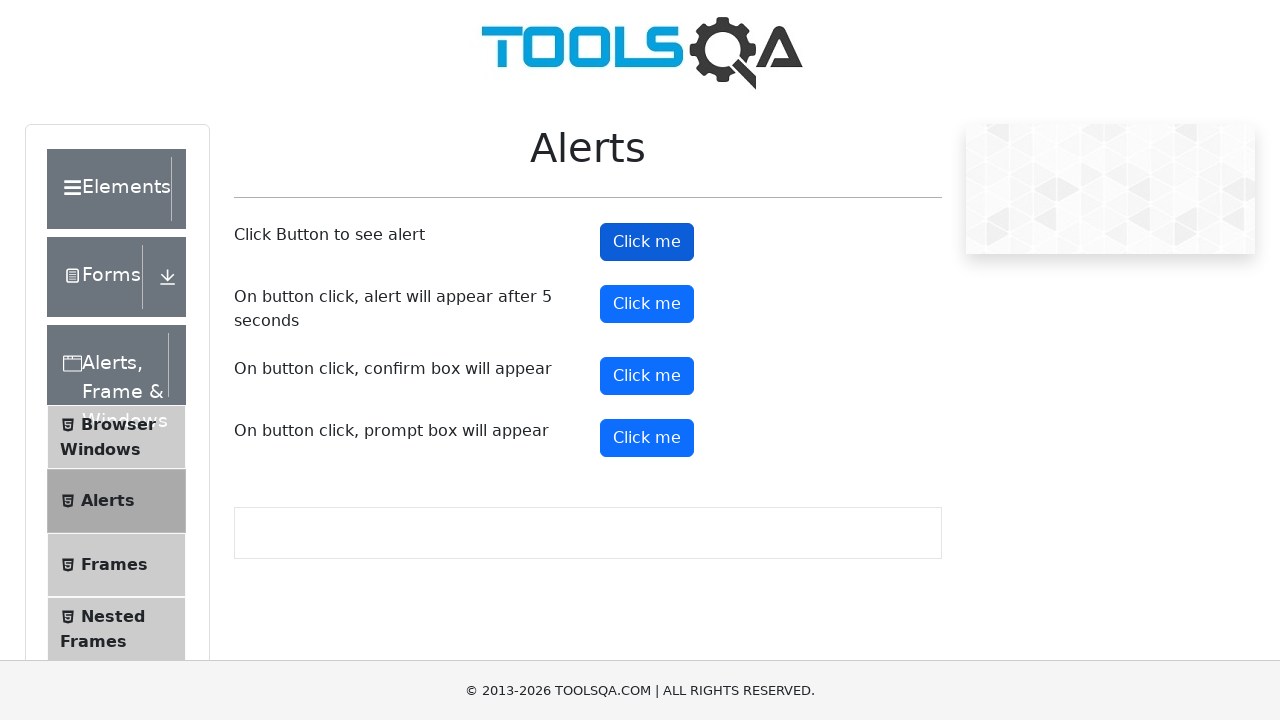

Waited 2 seconds
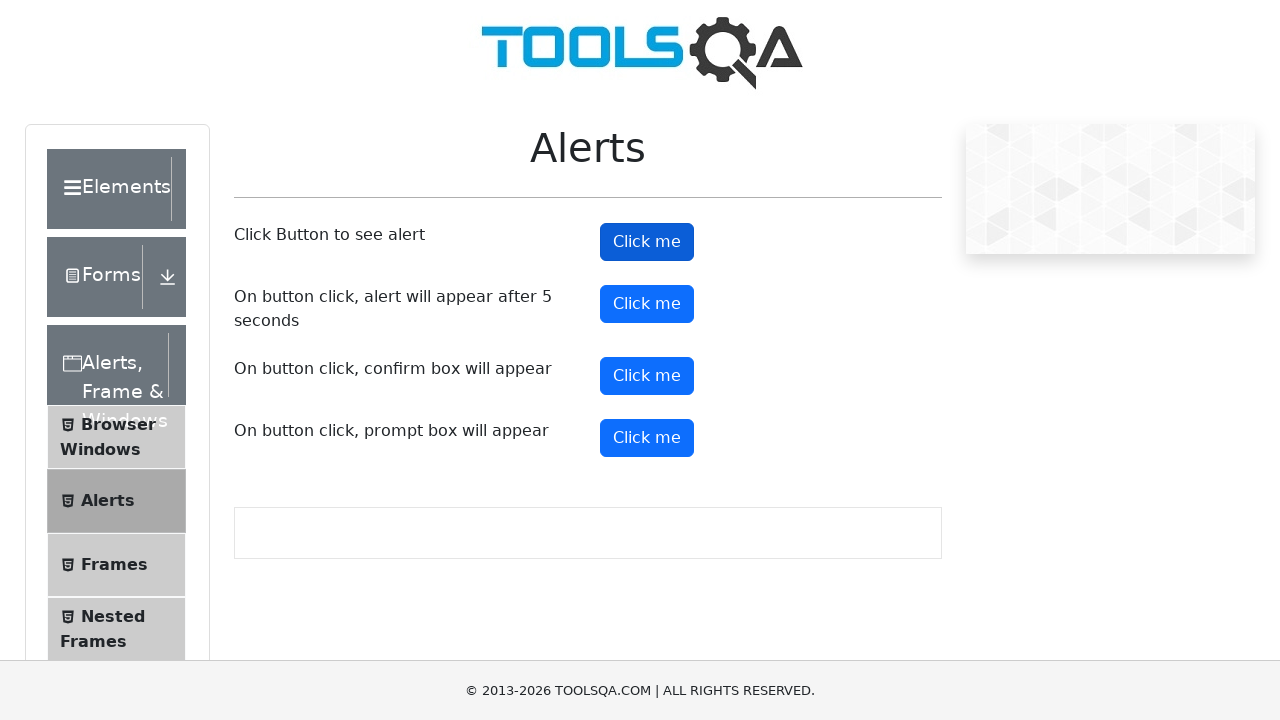

Clicked the timer alert button (alert will appear after 5 seconds) at (647, 304) on #timerAlertButton
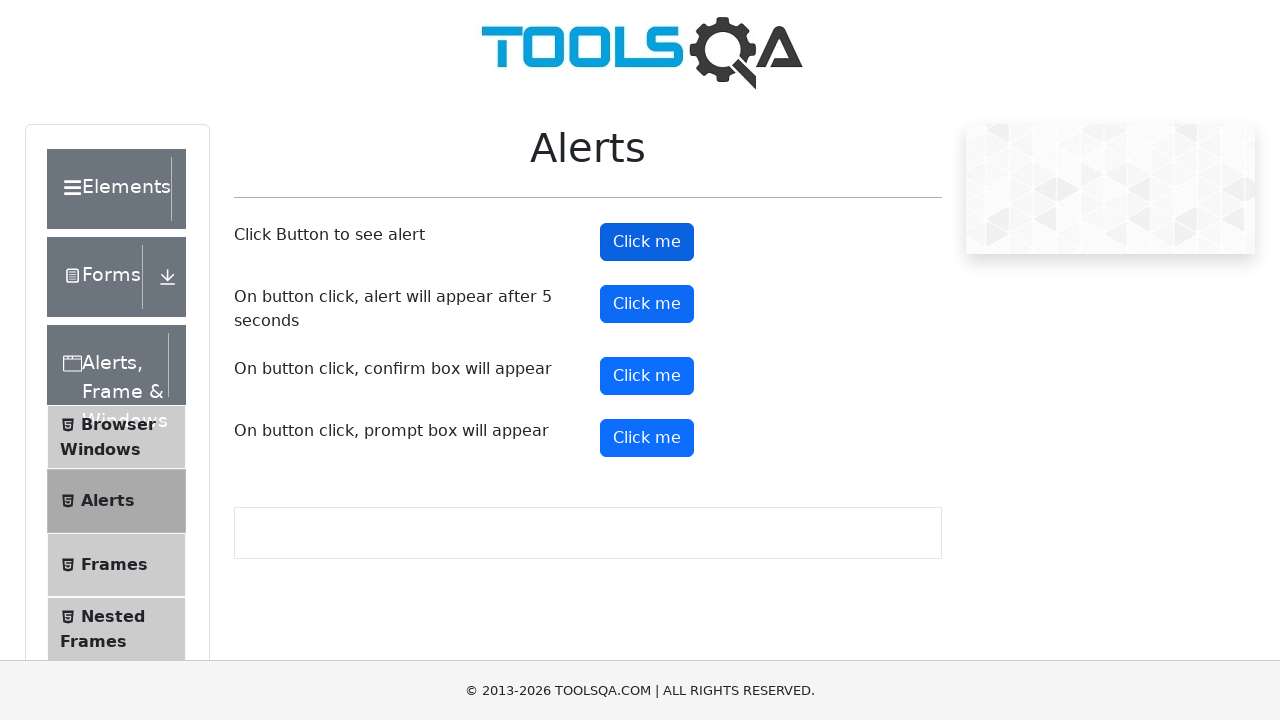

Waited 5 seconds for timed alert to appear and be handled
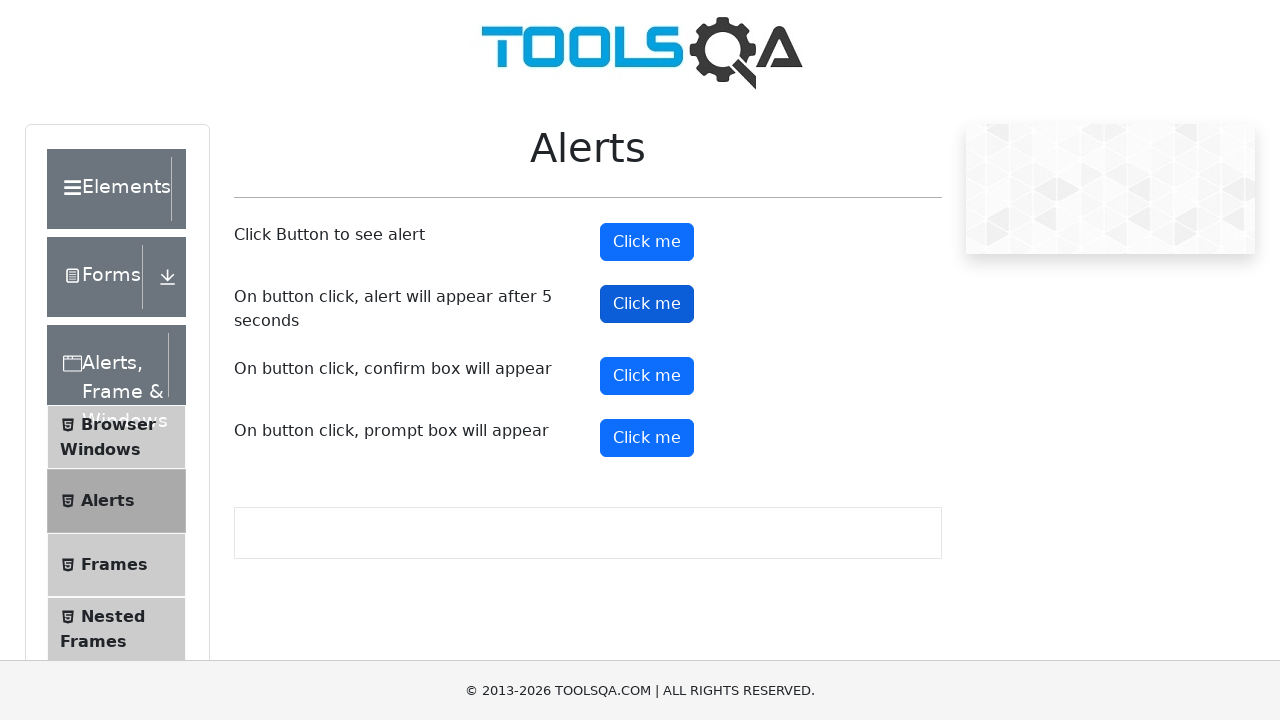

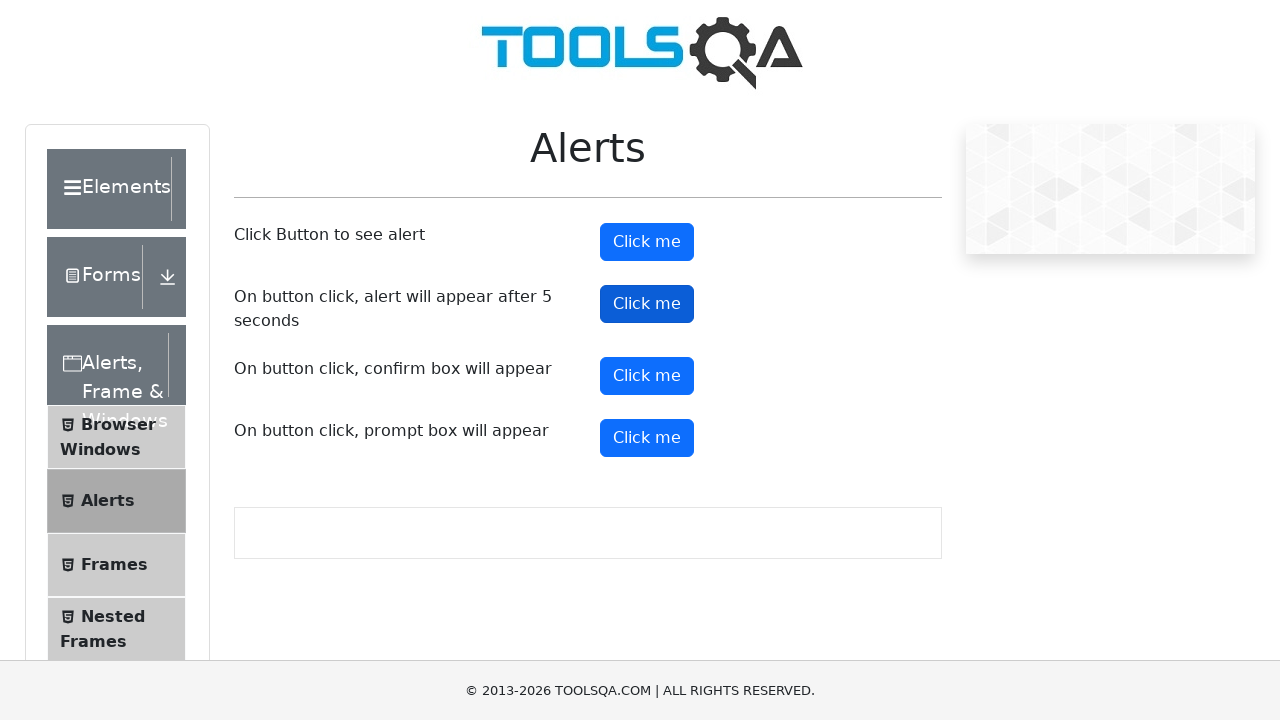